Tests GitHub advanced search form by filling in search term, repository owner, date filter, and language selection, then submitting the form

Starting URL: https://github.com/search/advanced

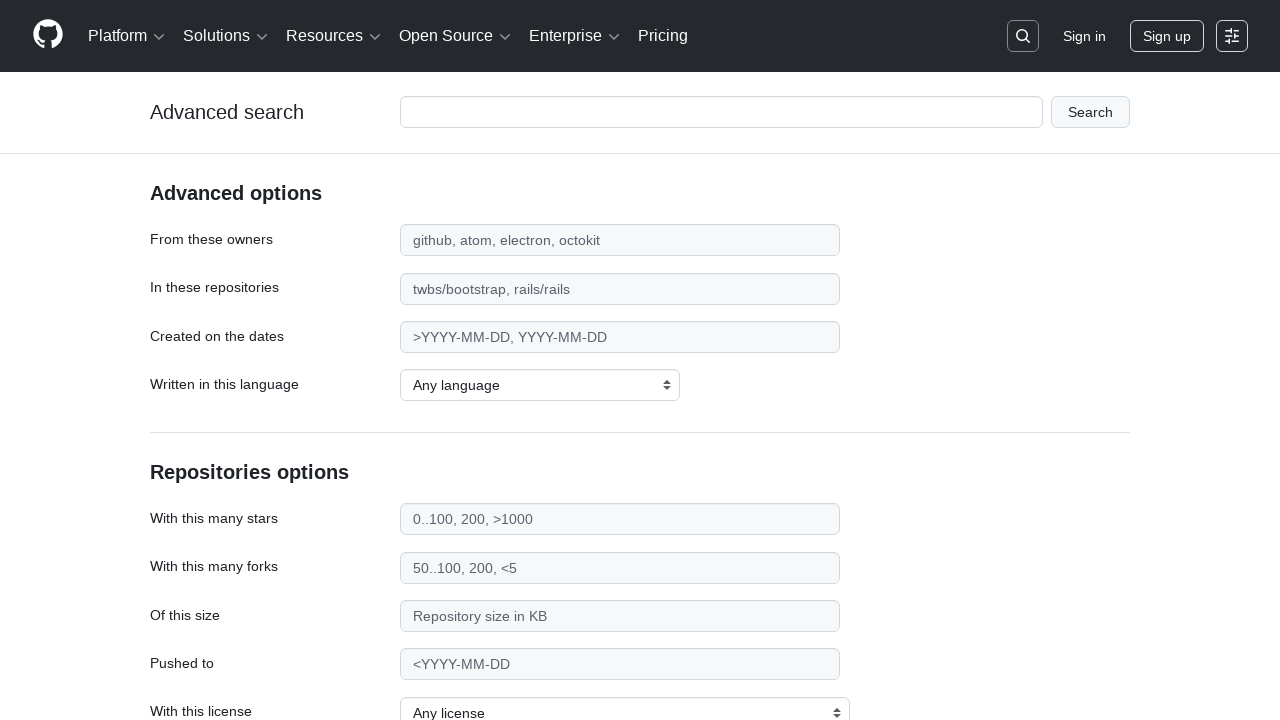

Filled search term field with 'web-scraping' on #adv_code_search input.js-advanced-search-input
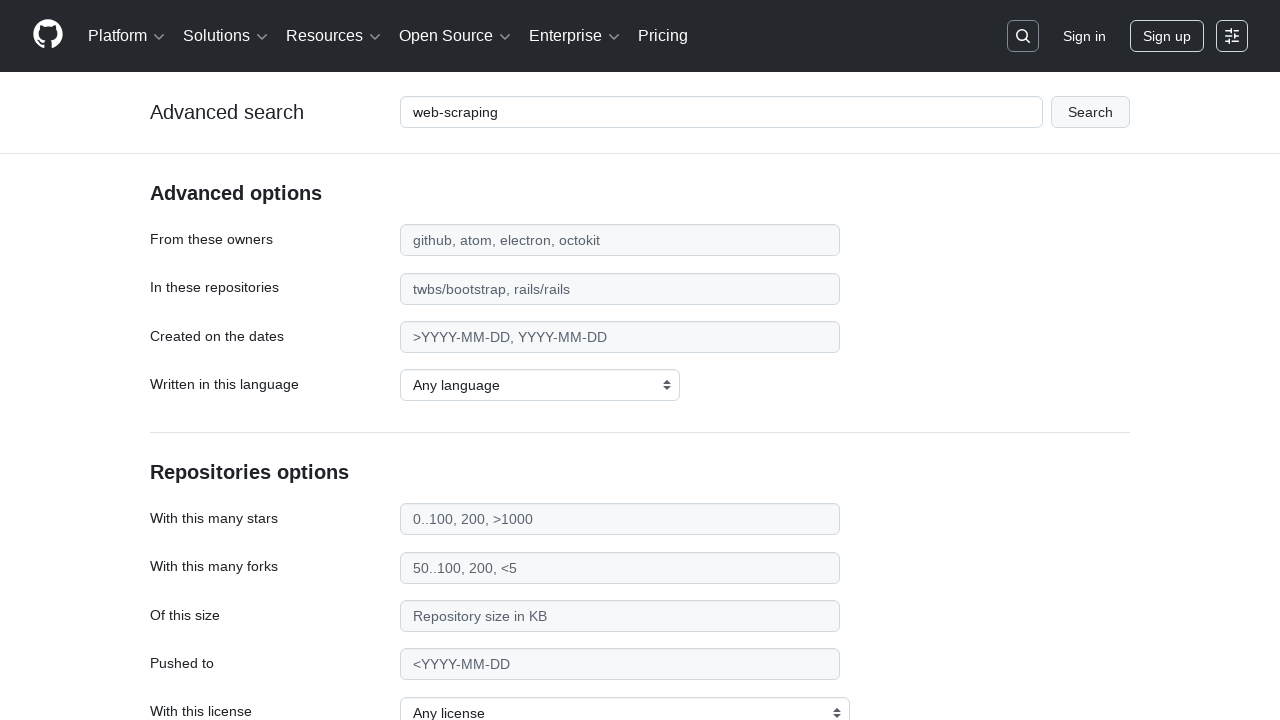

Filled repository owner field with 'microsoft' on #search_from
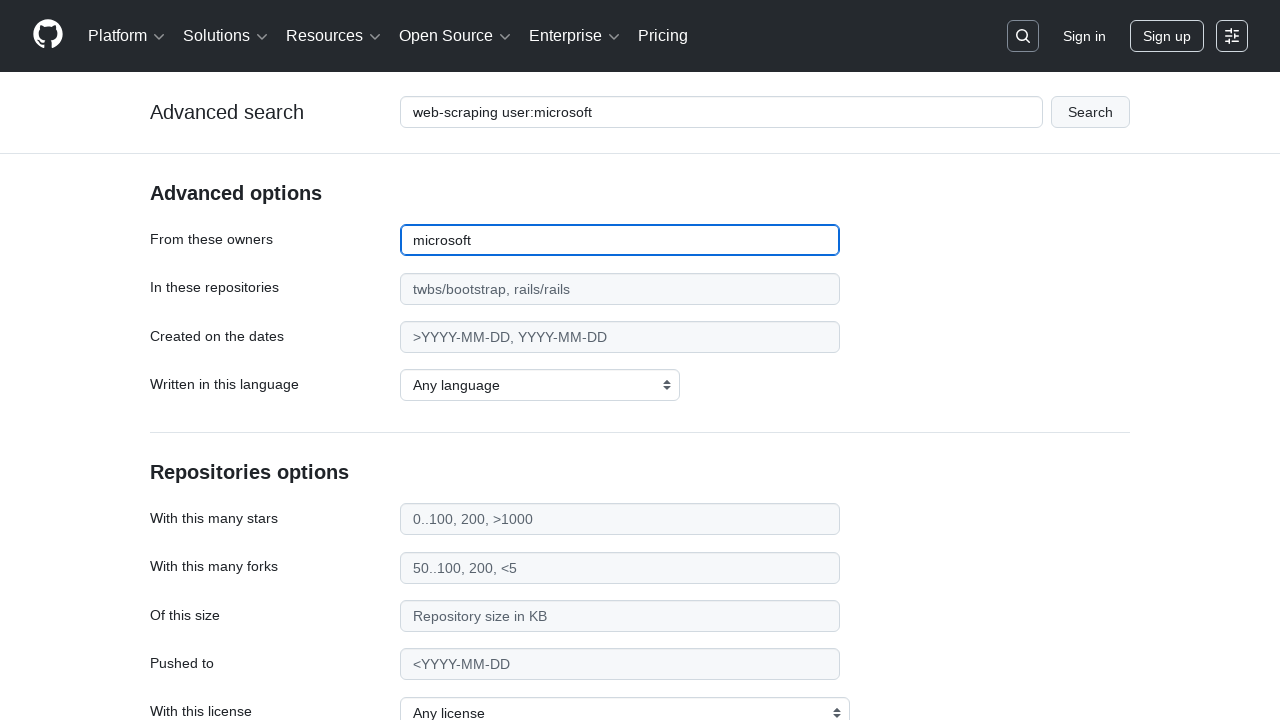

Filled date filter field with '>2020' on #search_date
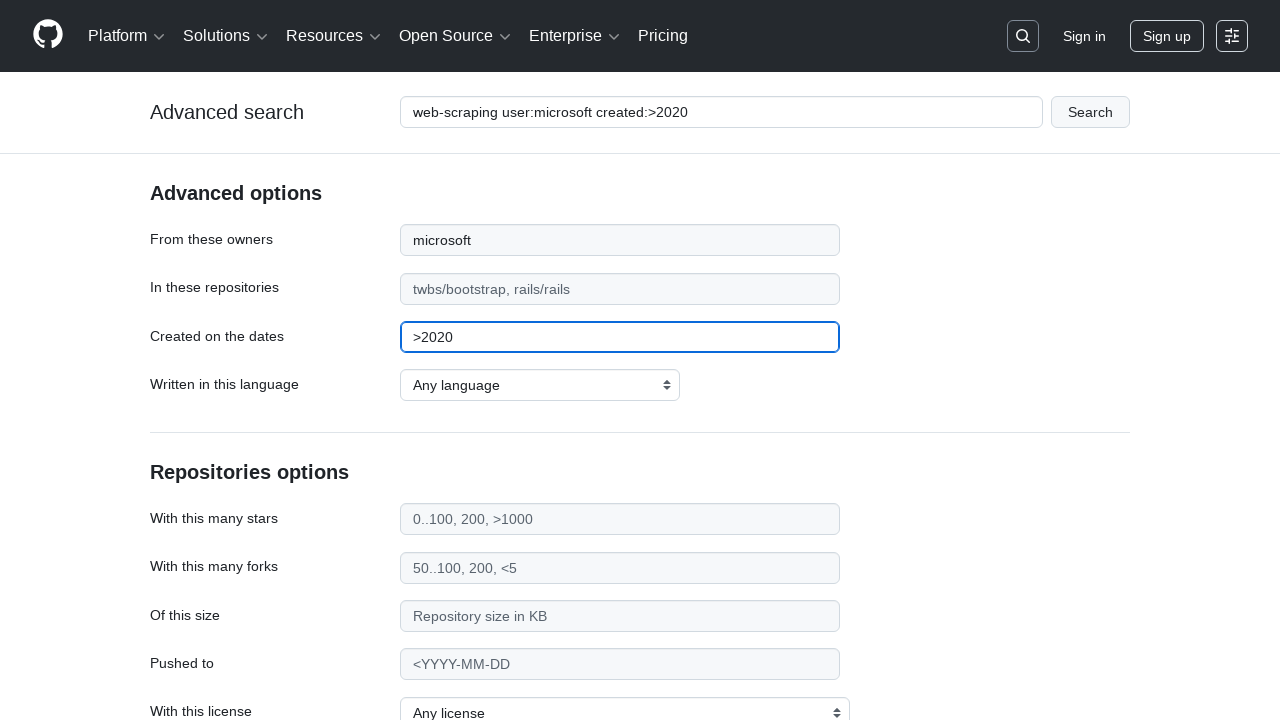

Selected 'Python' from programming language dropdown on select#search_language
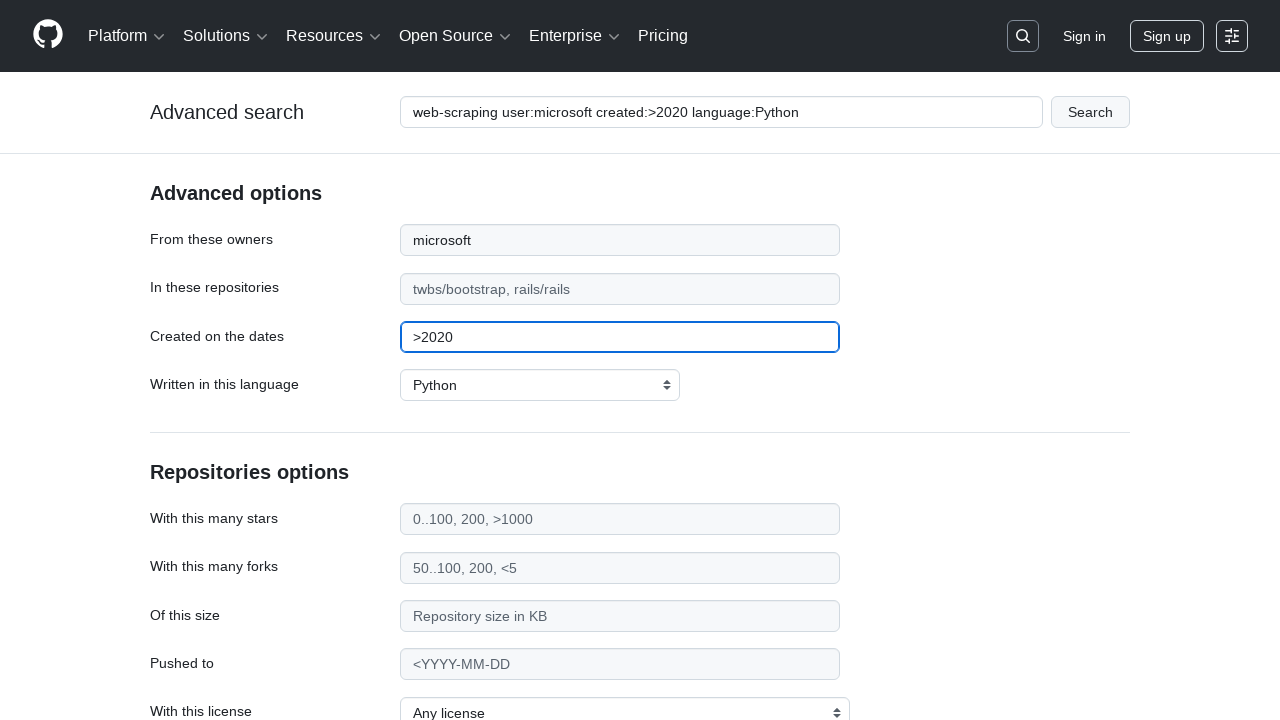

Clicked submit button to search GitHub advanced search form at (1090, 112) on #adv_code_search button[type="submit"]
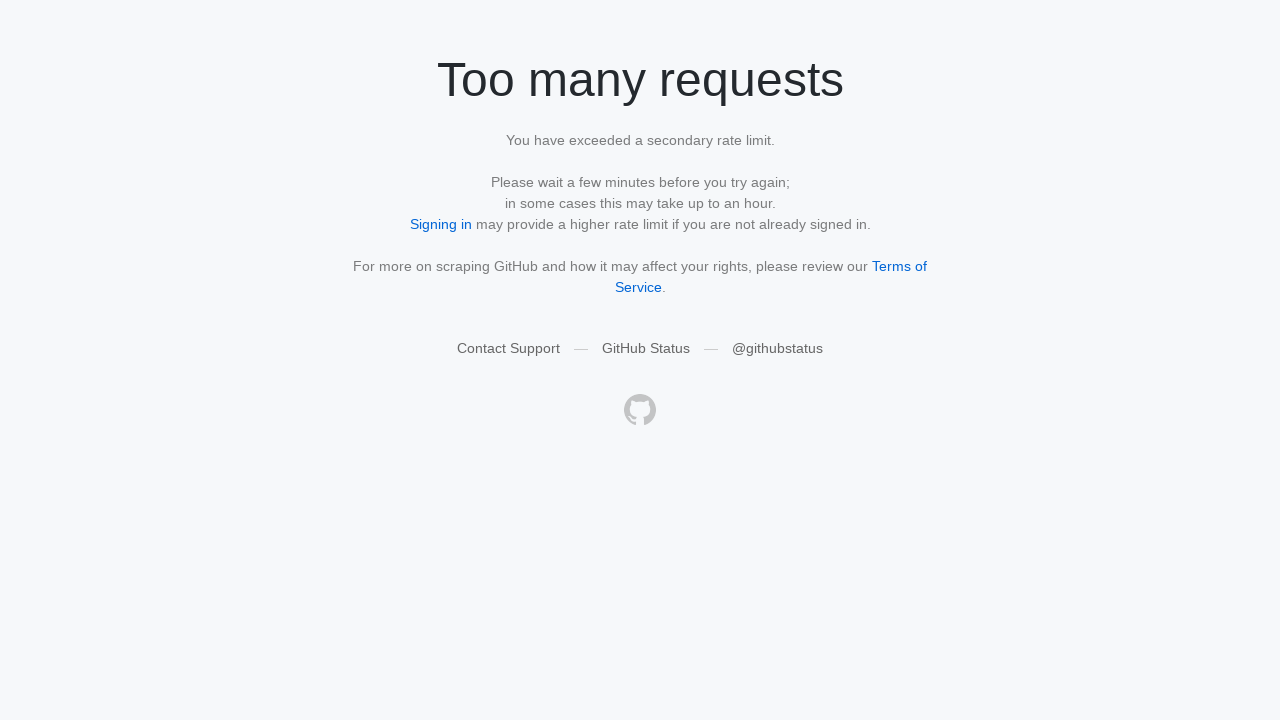

Search results page loaded successfully
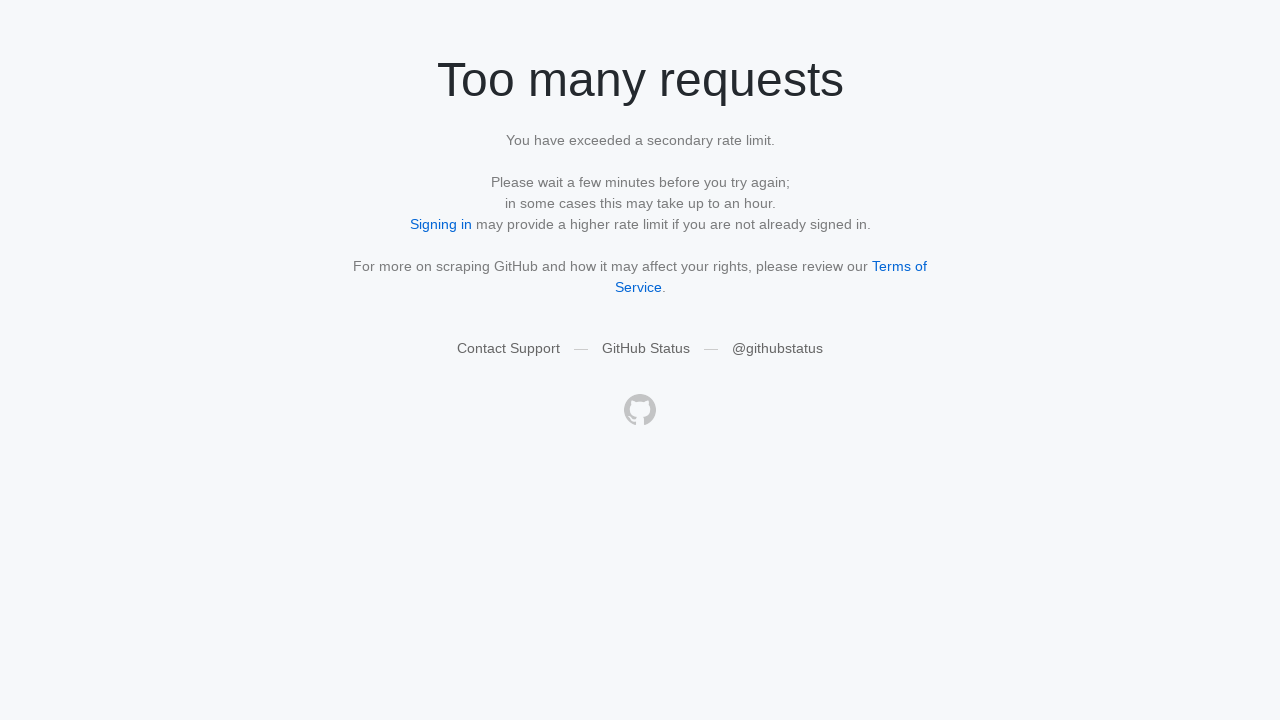

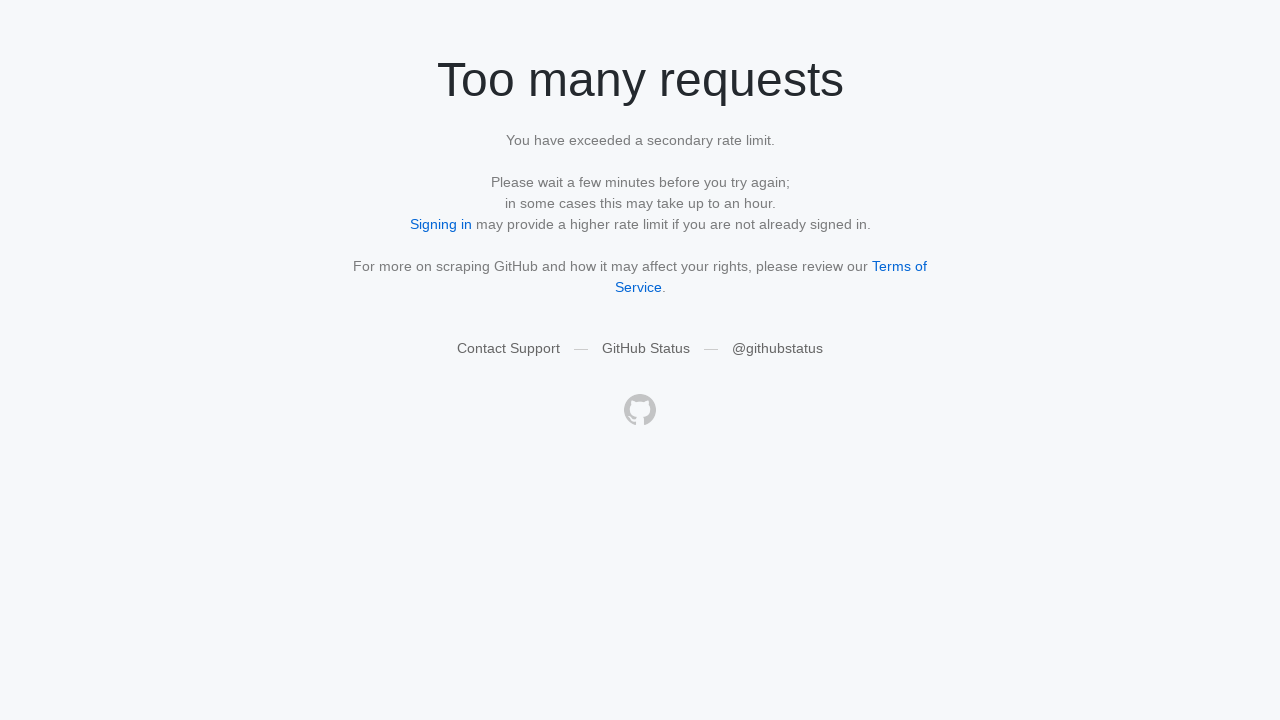